Tests text input functionality by entering text into an input field and clicking a button to update the button's text

Starting URL: http://www.uitestingplayground.com/textinput

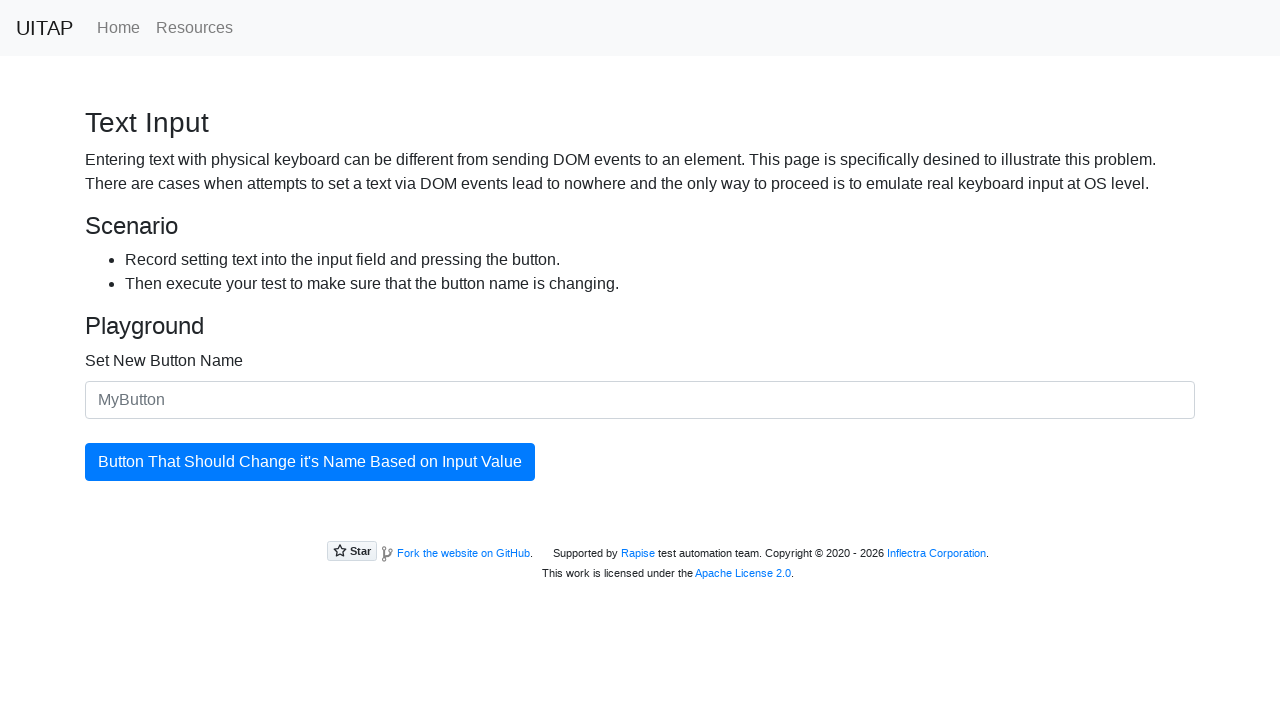

Entered 'My New Button' into the text input field on input#newButtonName
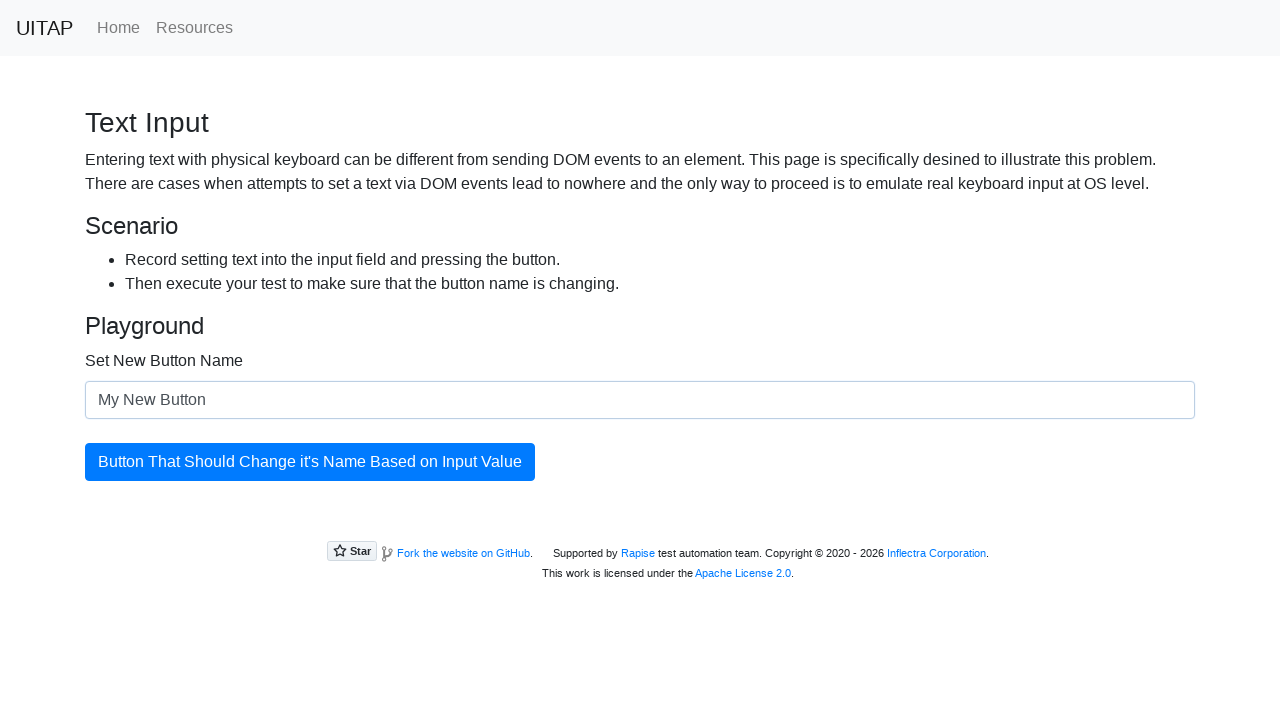

Clicked the button to update its text at (310, 462) on button#updatingButton
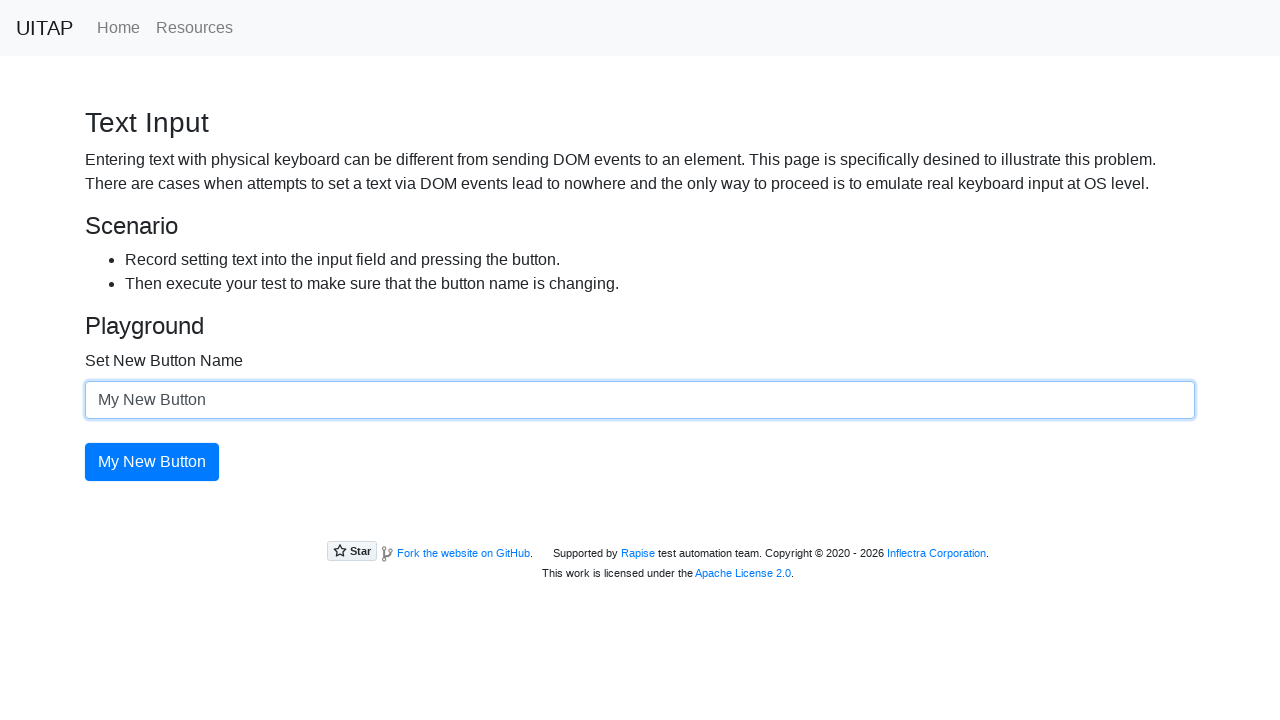

Verified that button text was successfully updated to 'My New Button'
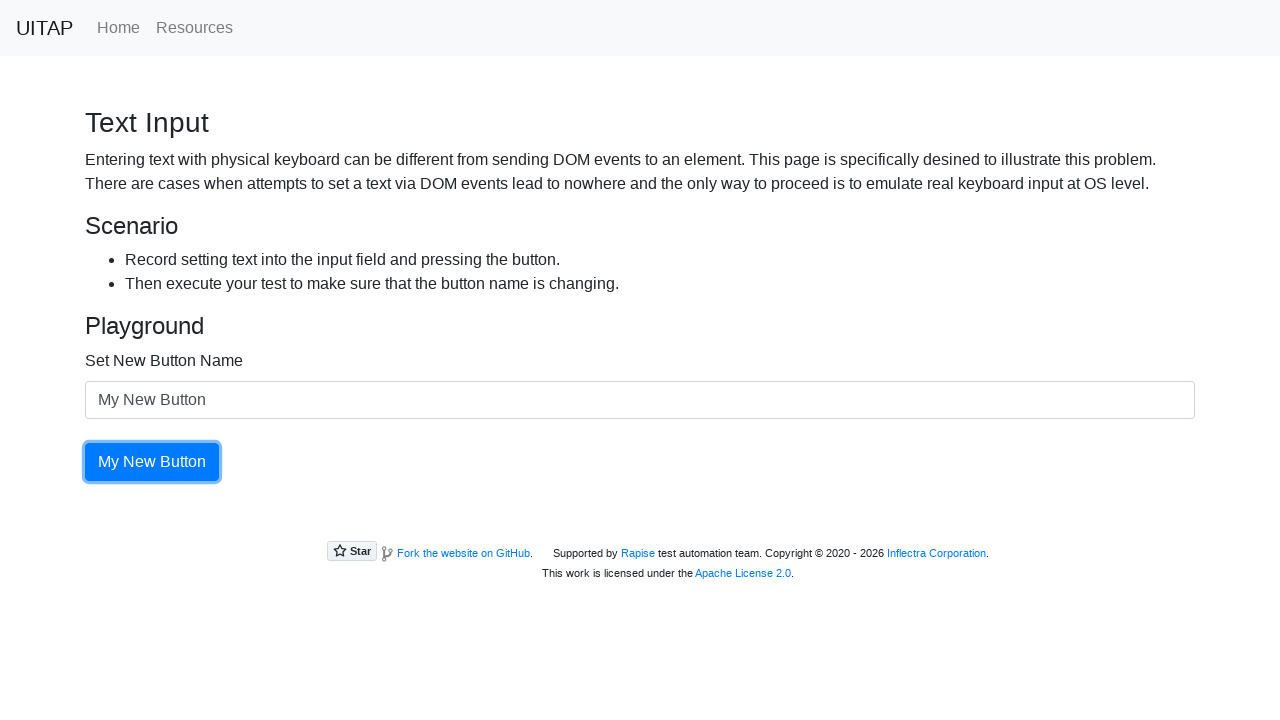

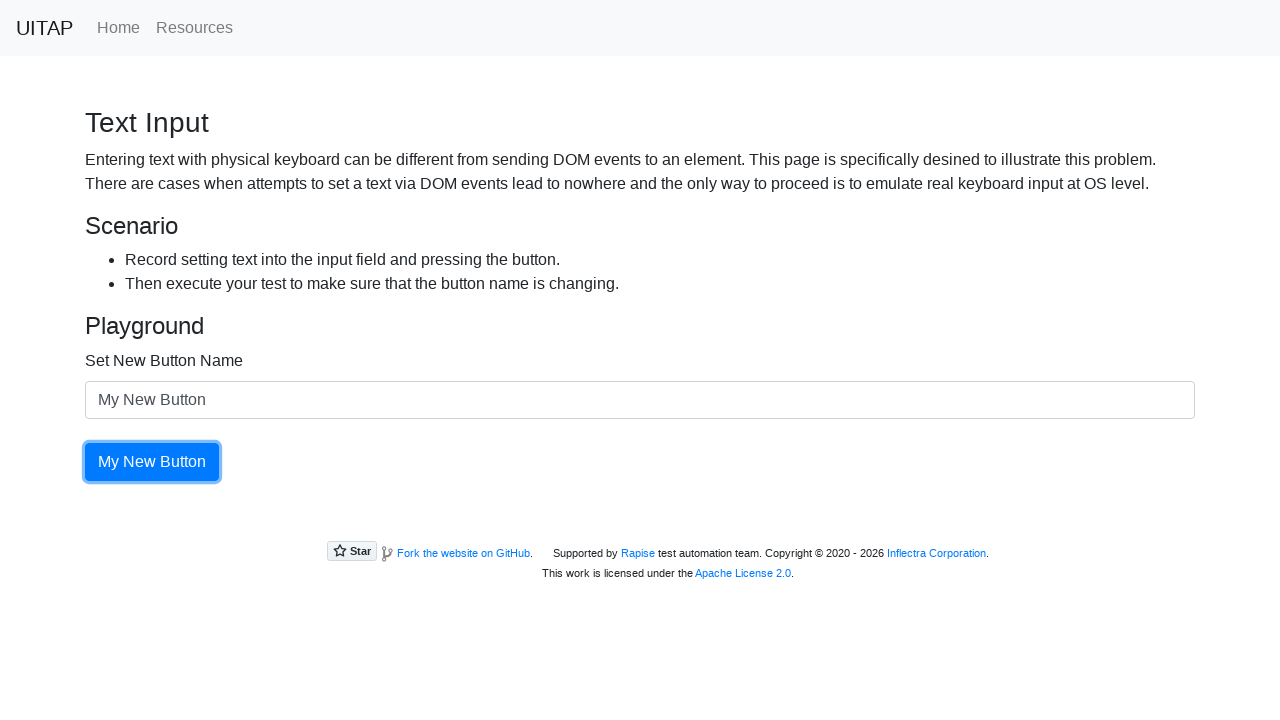